Tests marking individual todo items as complete by checking their checkboxes

Starting URL: https://demo.playwright.dev/todomvc

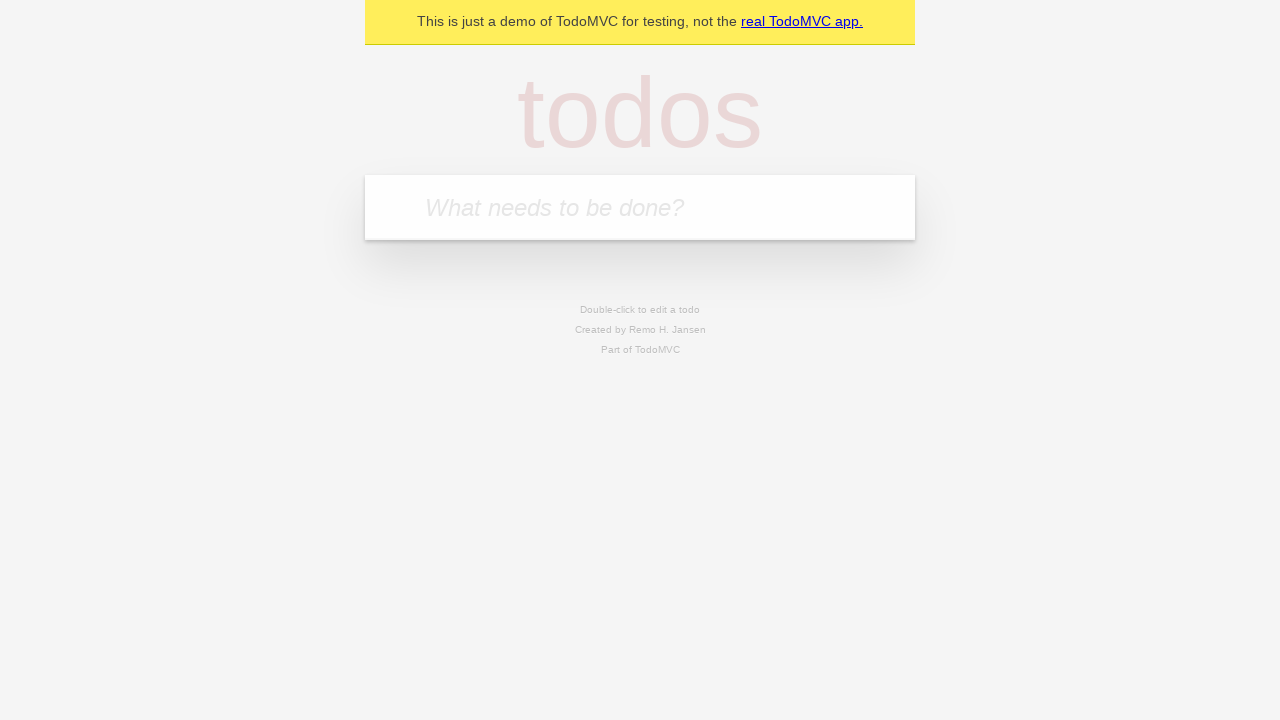

Located the todo input field
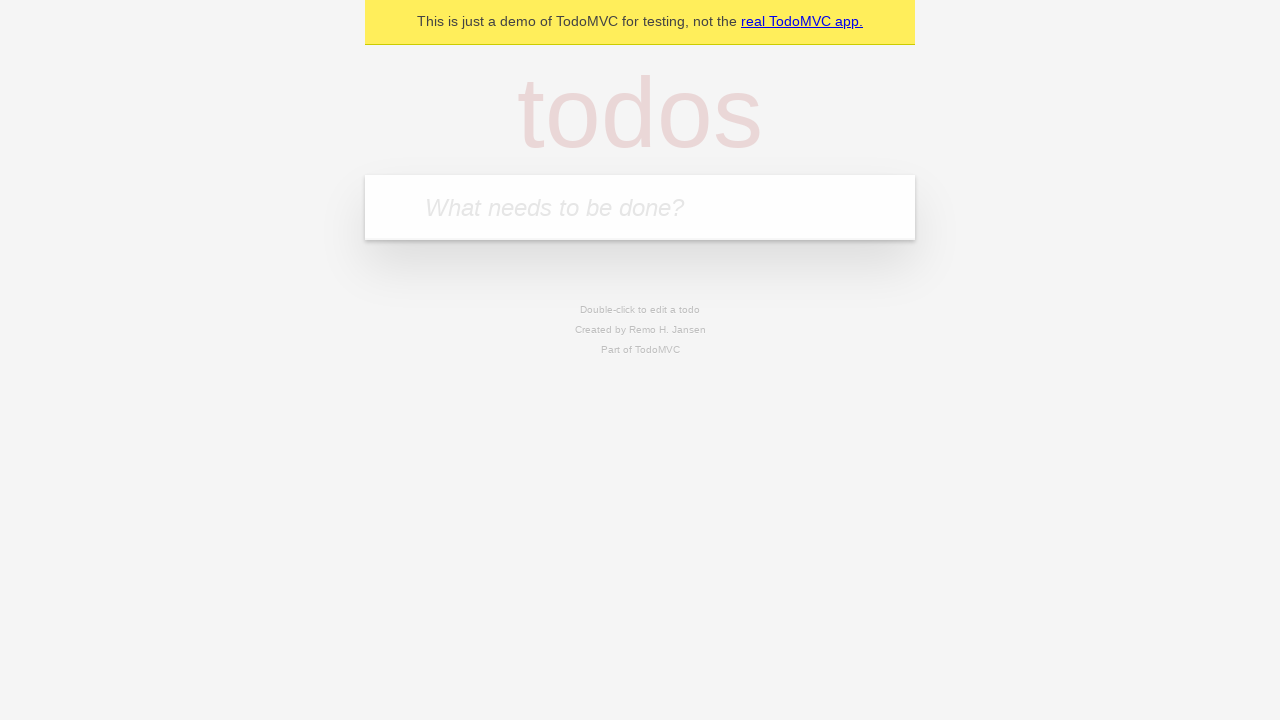

Filled first todo item with 'buy some cheese' on internal:attr=[placeholder="What needs to be done?"i]
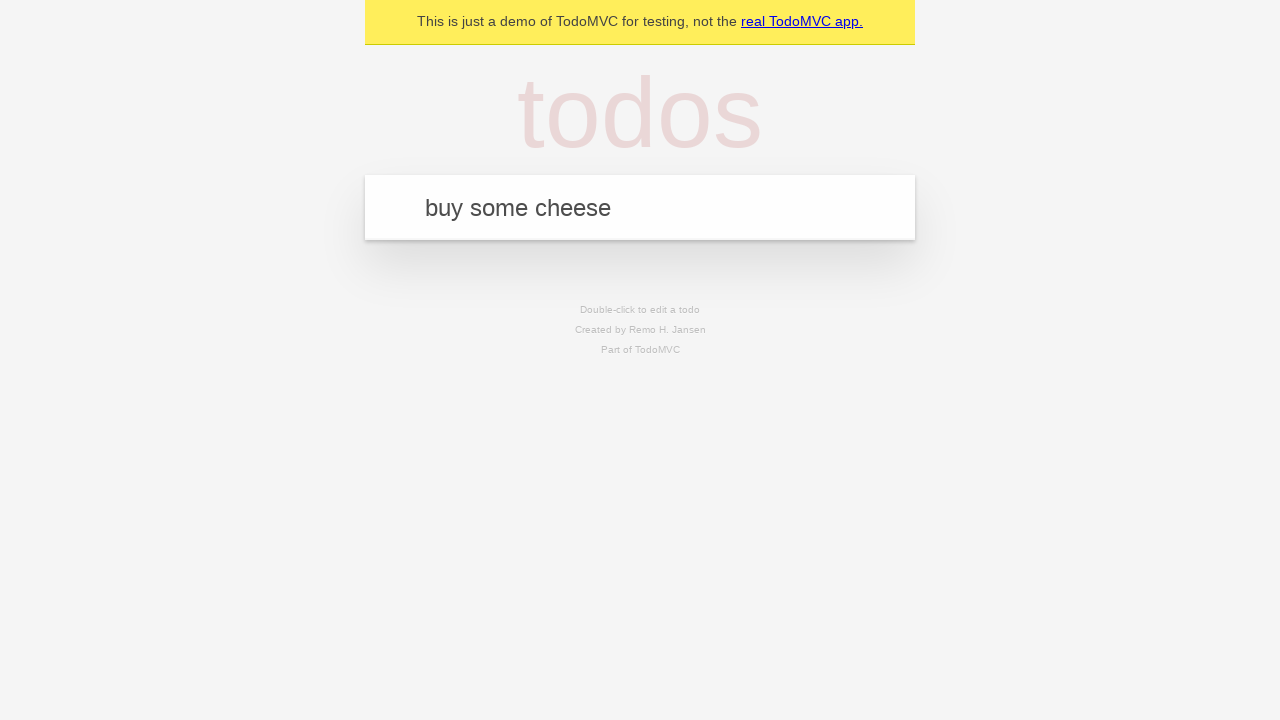

Pressed Enter to create first todo item on internal:attr=[placeholder="What needs to be done?"i]
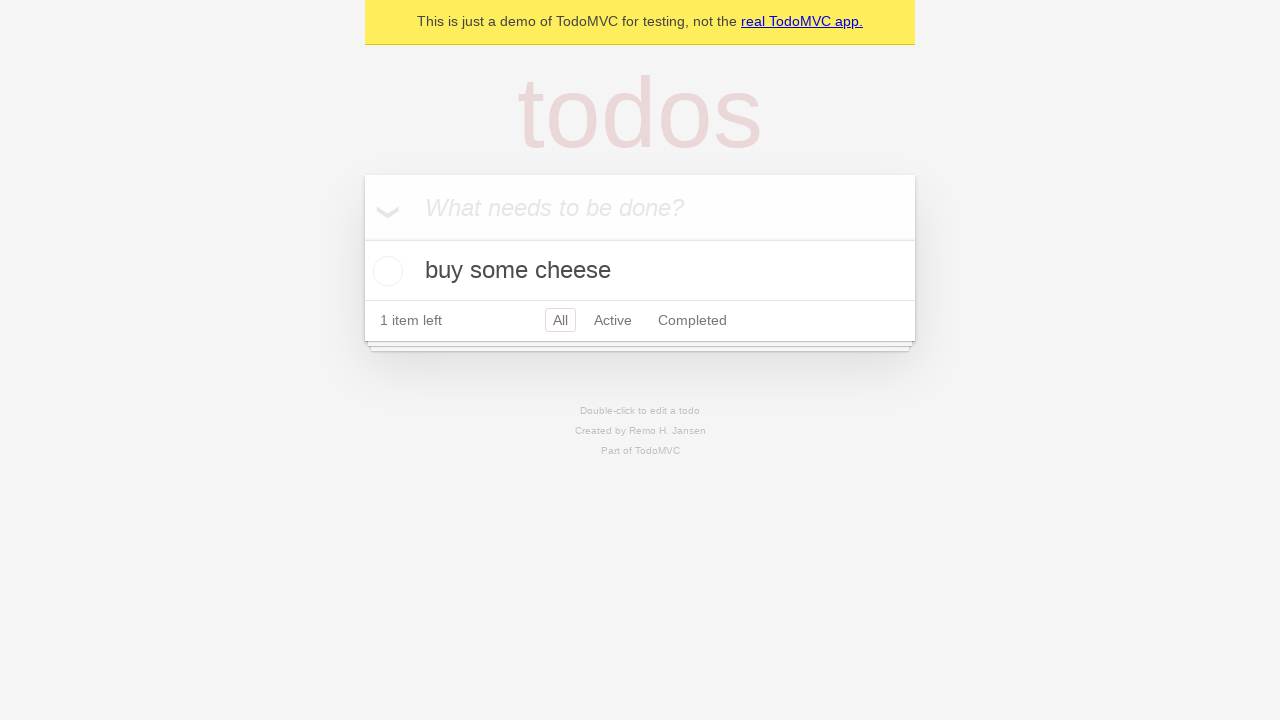

Filled second todo item with 'feed the cat' on internal:attr=[placeholder="What needs to be done?"i]
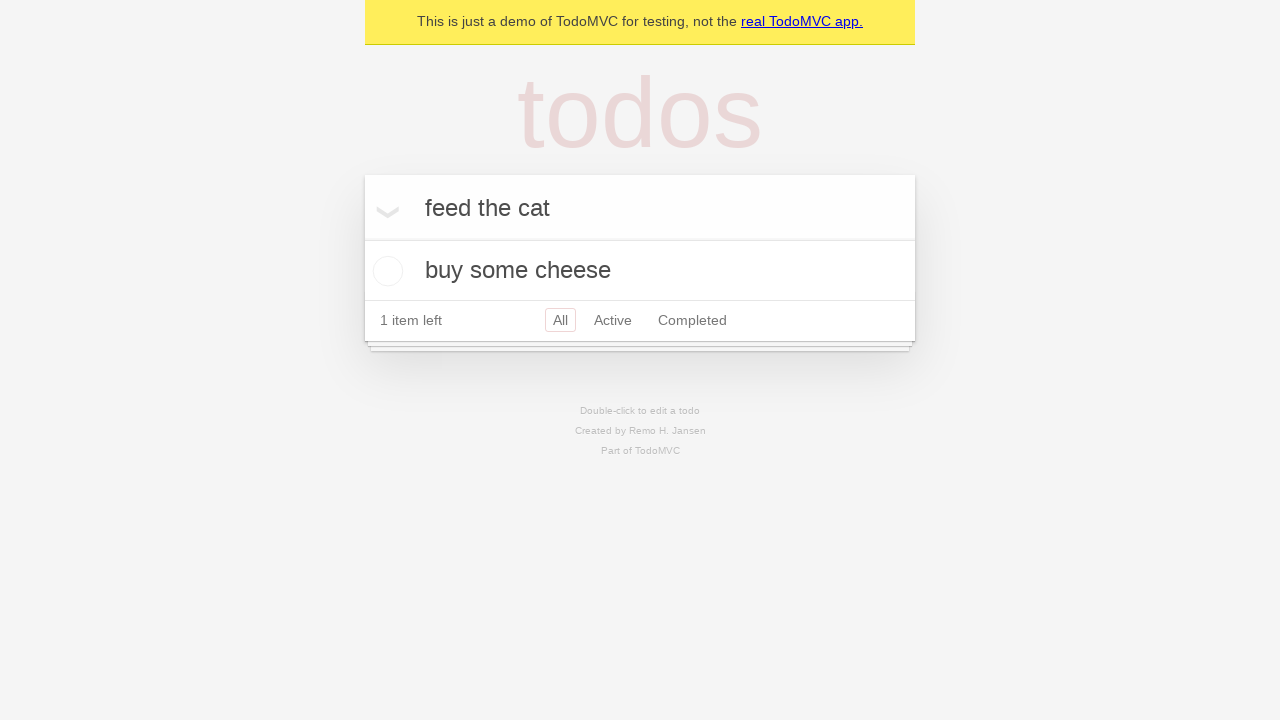

Pressed Enter to create second todo item on internal:attr=[placeholder="What needs to be done?"i]
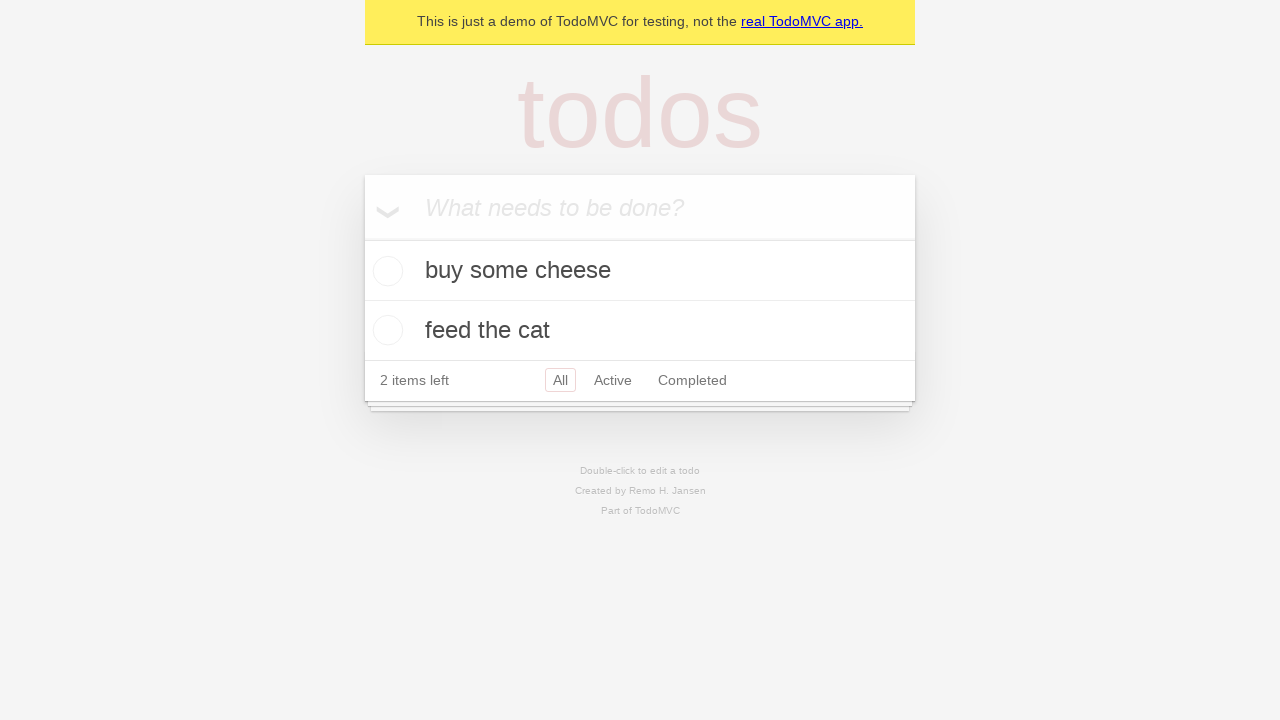

Located the first todo item
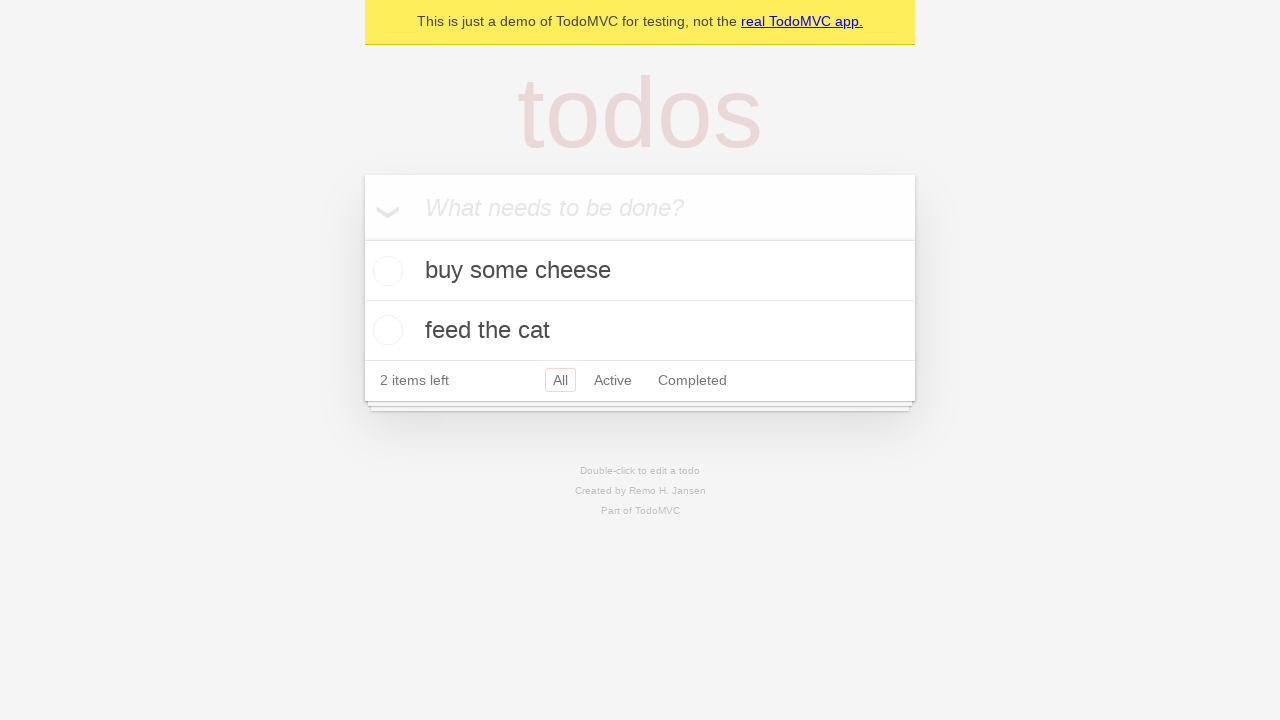

Checked the first todo item as complete at (385, 271) on internal:testid=[data-testid="todo-item"s] >> nth=0 >> internal:role=checkbox
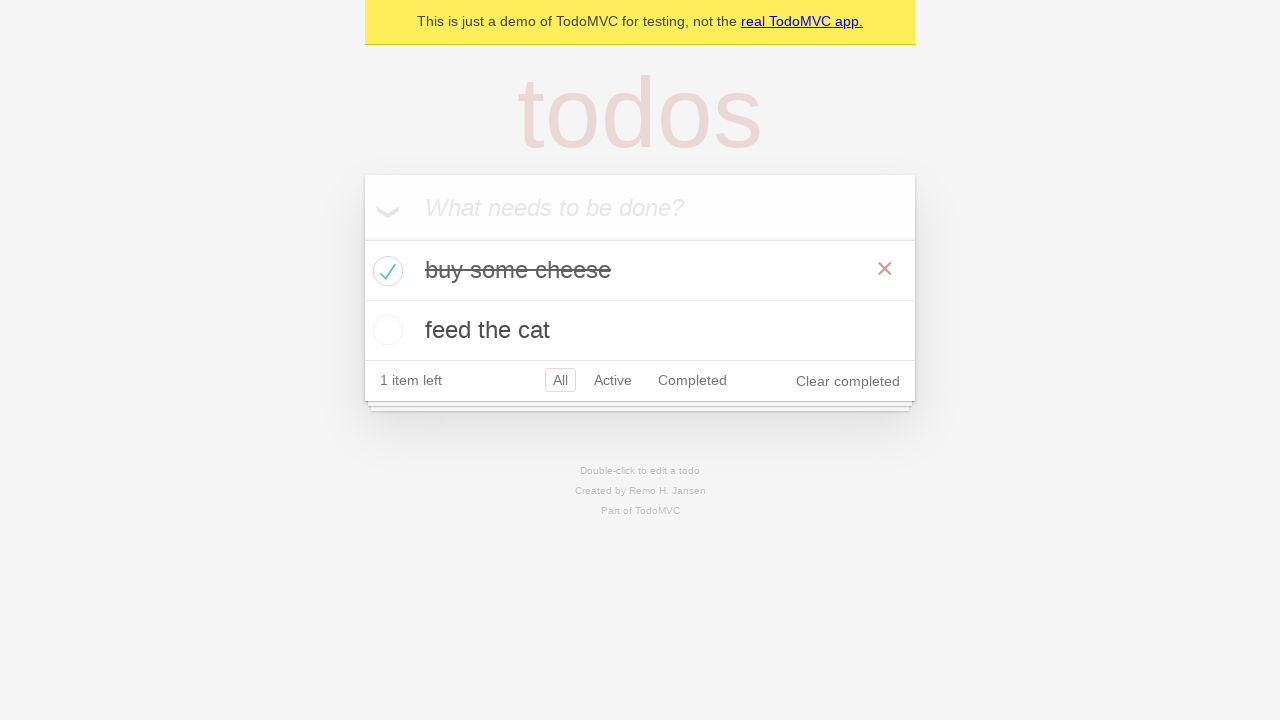

Located the second todo item
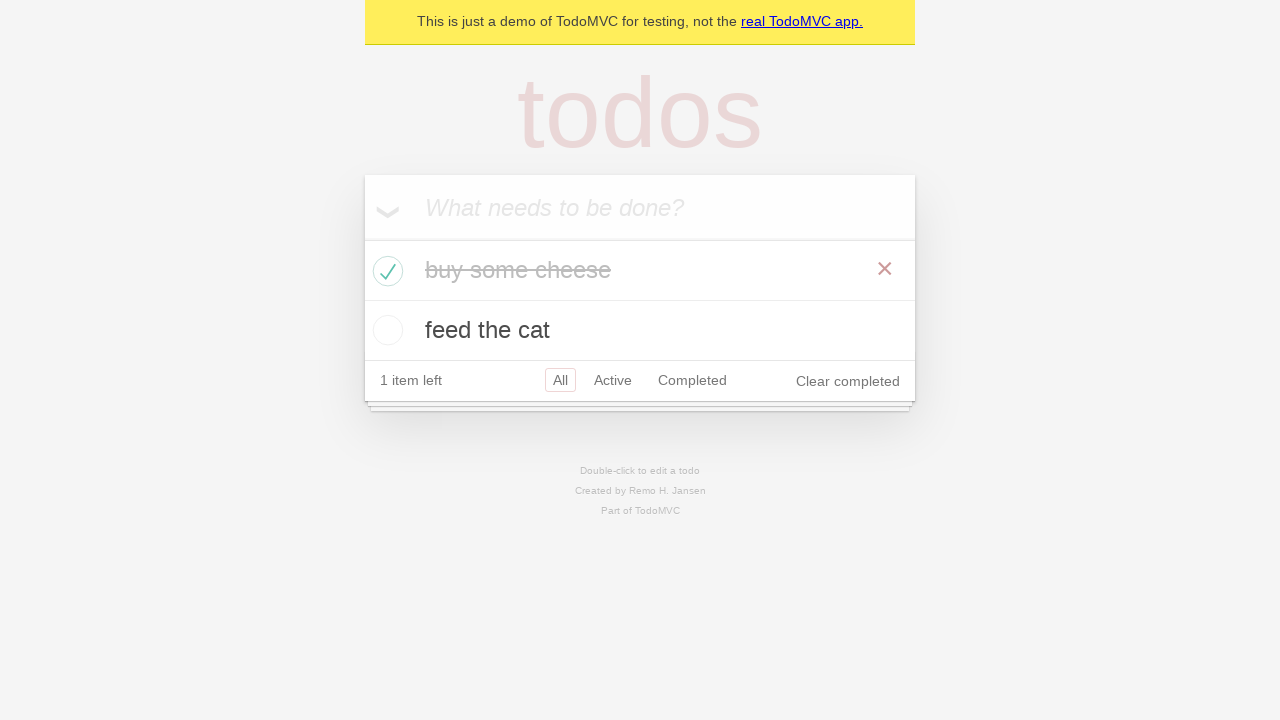

Checked the second todo item as complete at (385, 330) on internal:testid=[data-testid="todo-item"s] >> nth=1 >> internal:role=checkbox
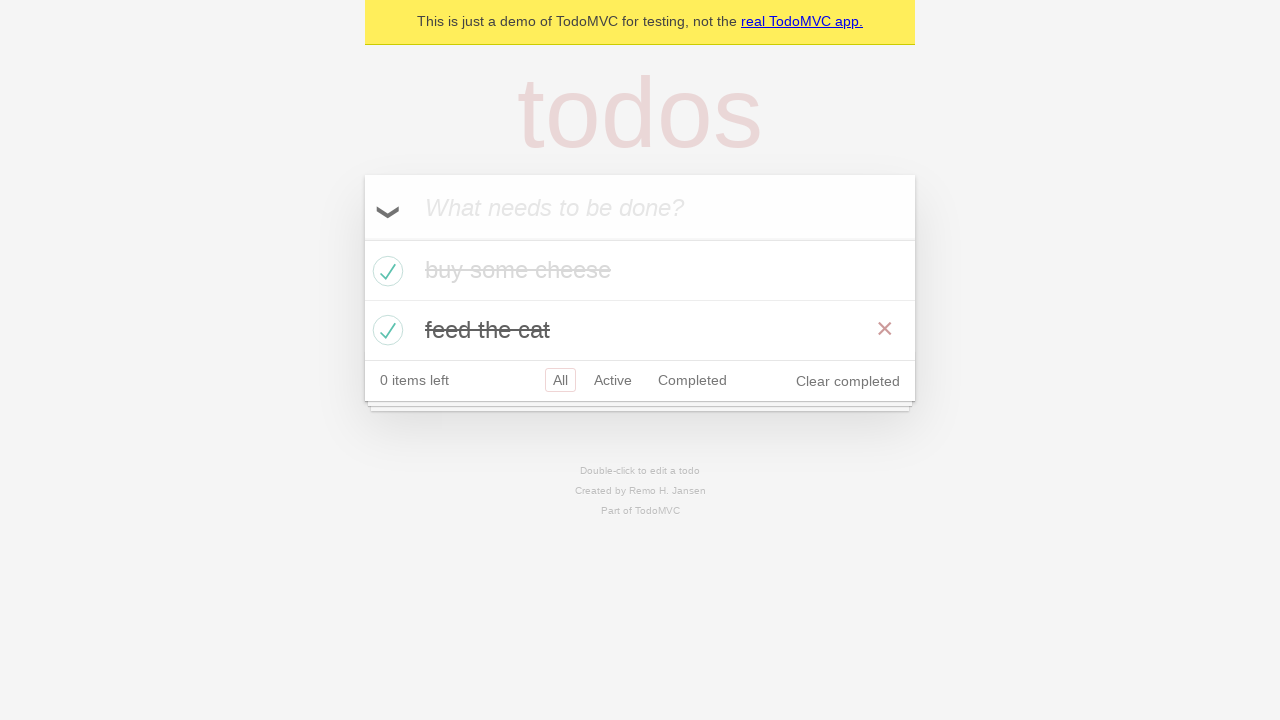

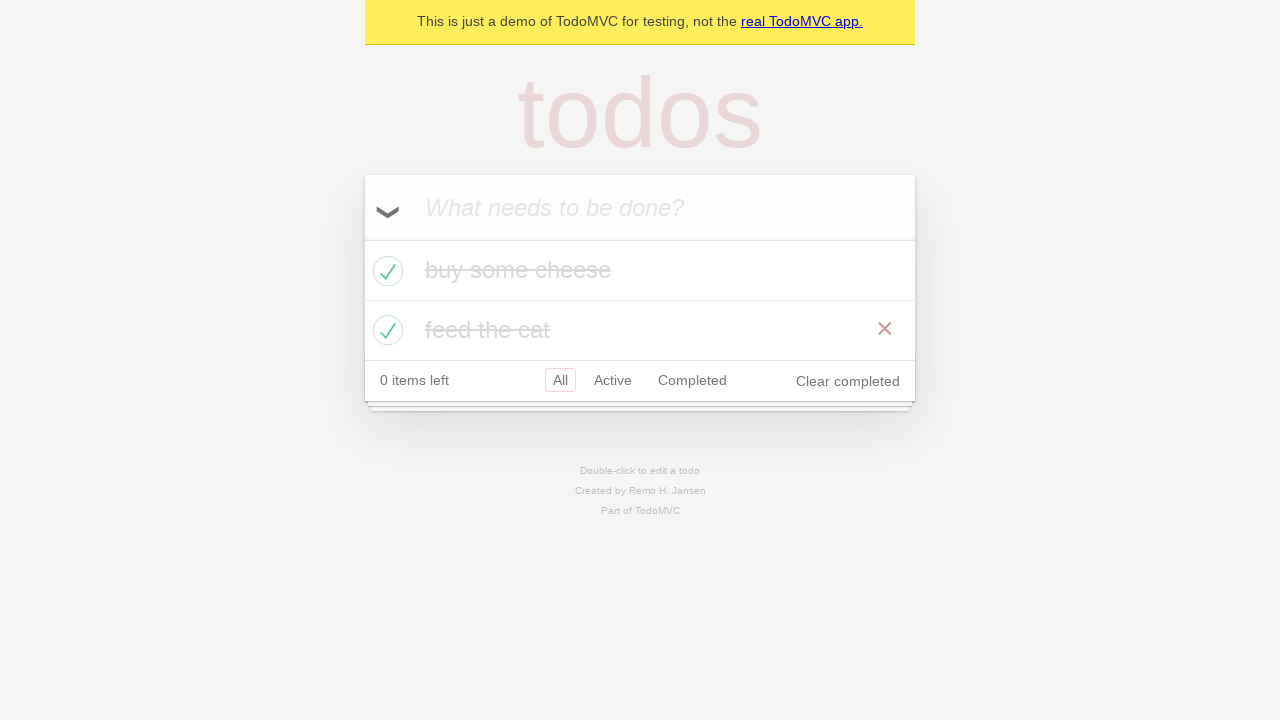